Tests the user registration/signup flow on automationexercise.com by filling out the signup form with randomly generated data, completing the account information form including personal details, address, and contact information, then submitting the registration.

Starting URL: https://automationexercise.com/login

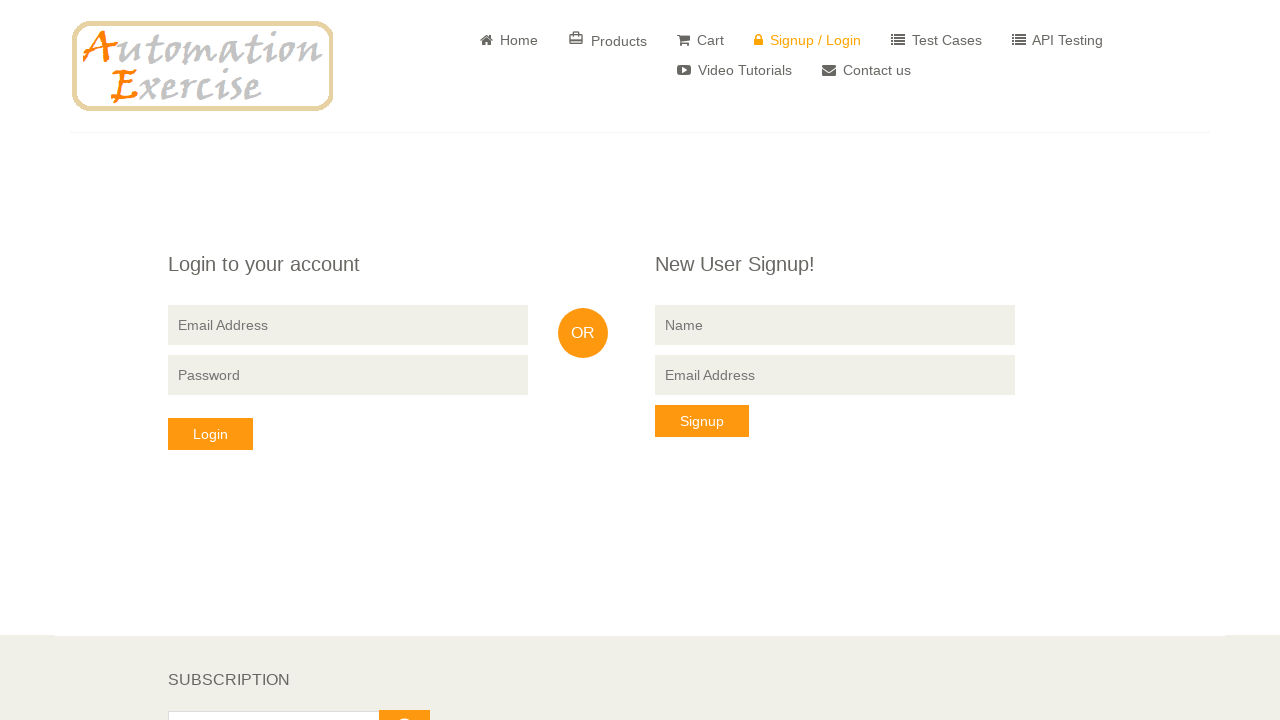

Filled signup form name field with randomly generated username 'kpfhWApk' on .signup-form input[name='name']
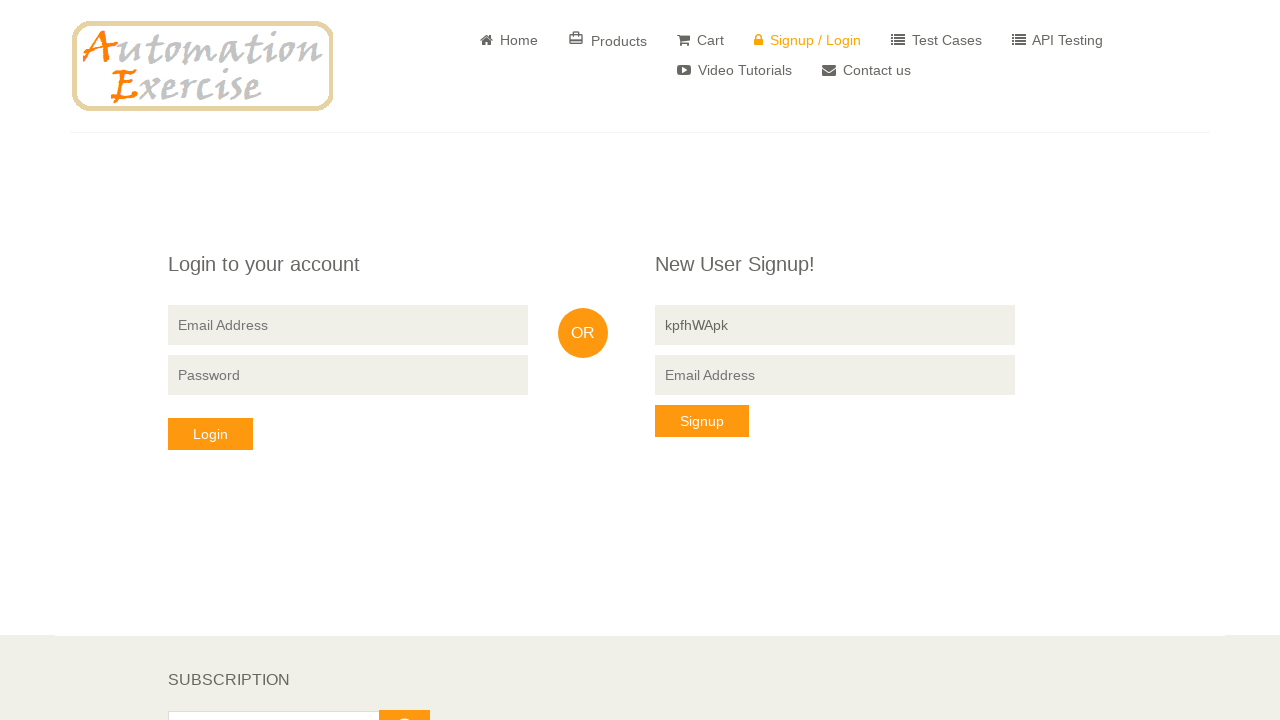

Filled signup form email field with 'kpfhWApk@teste.com.br' on .signup-form input[name='email']
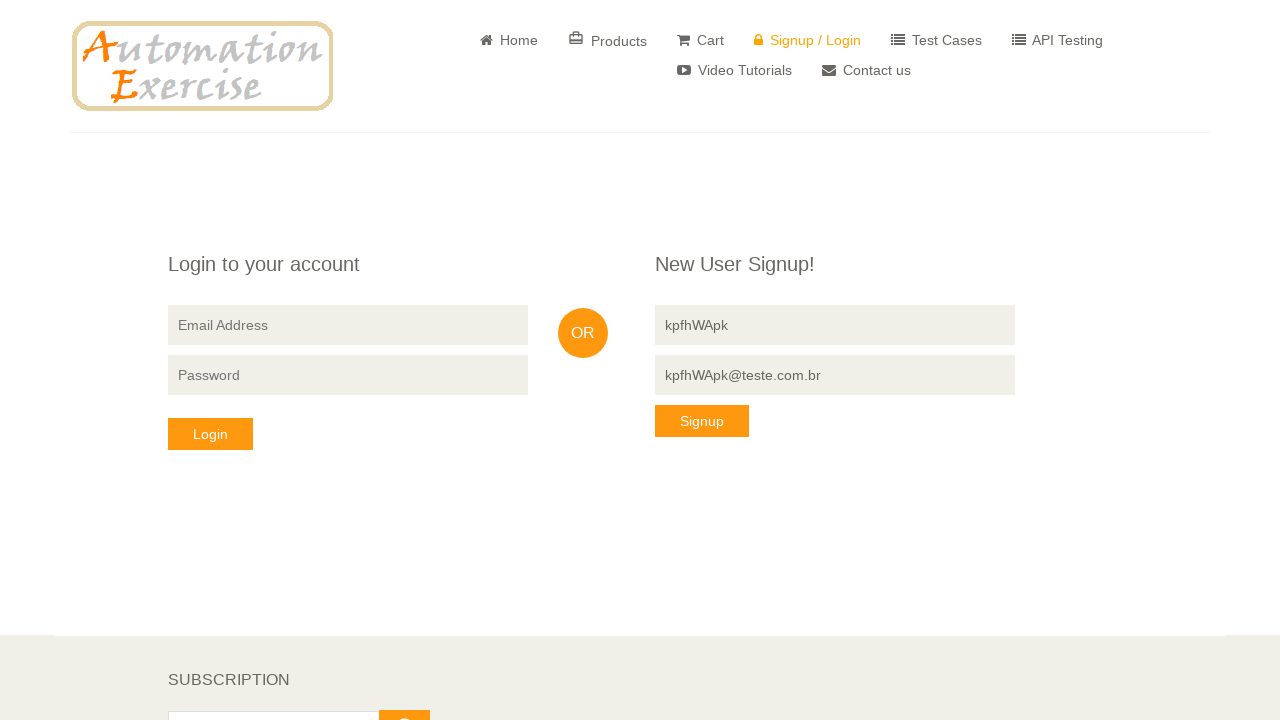

Clicked signup button to proceed to account registration form at (702, 421) on .signup-form button[type='submit']
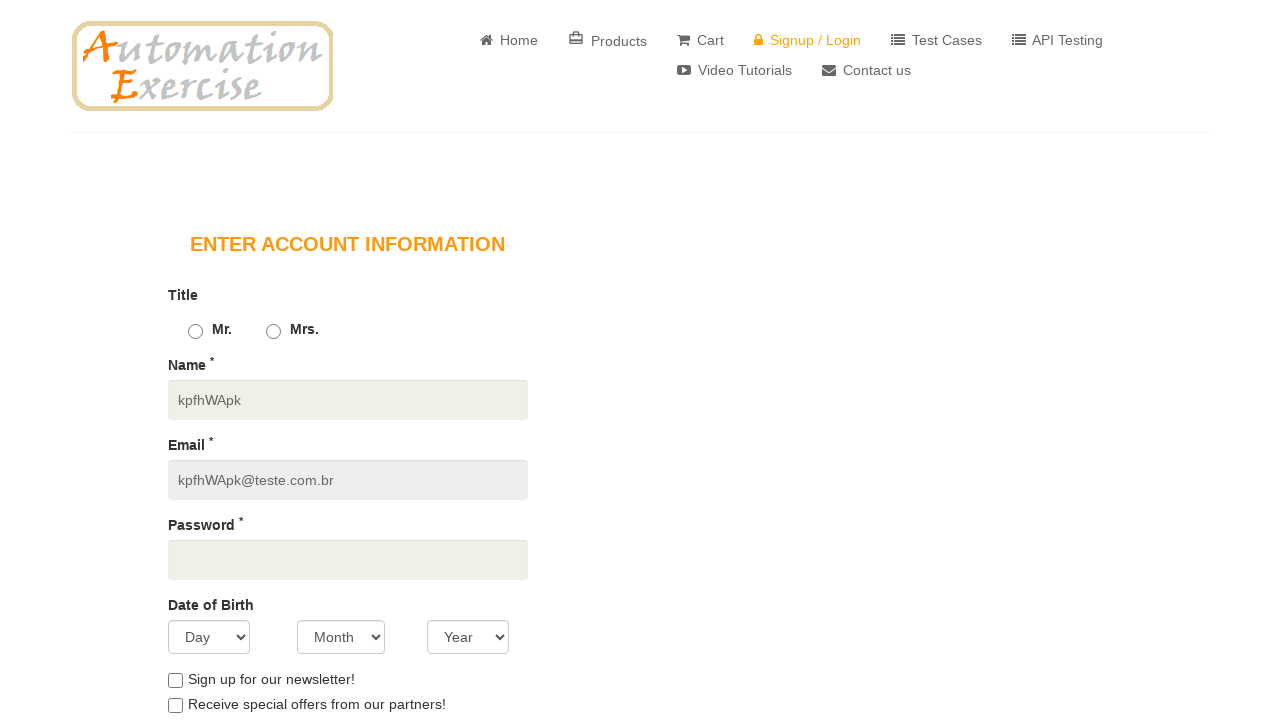

Registration form loaded successfully
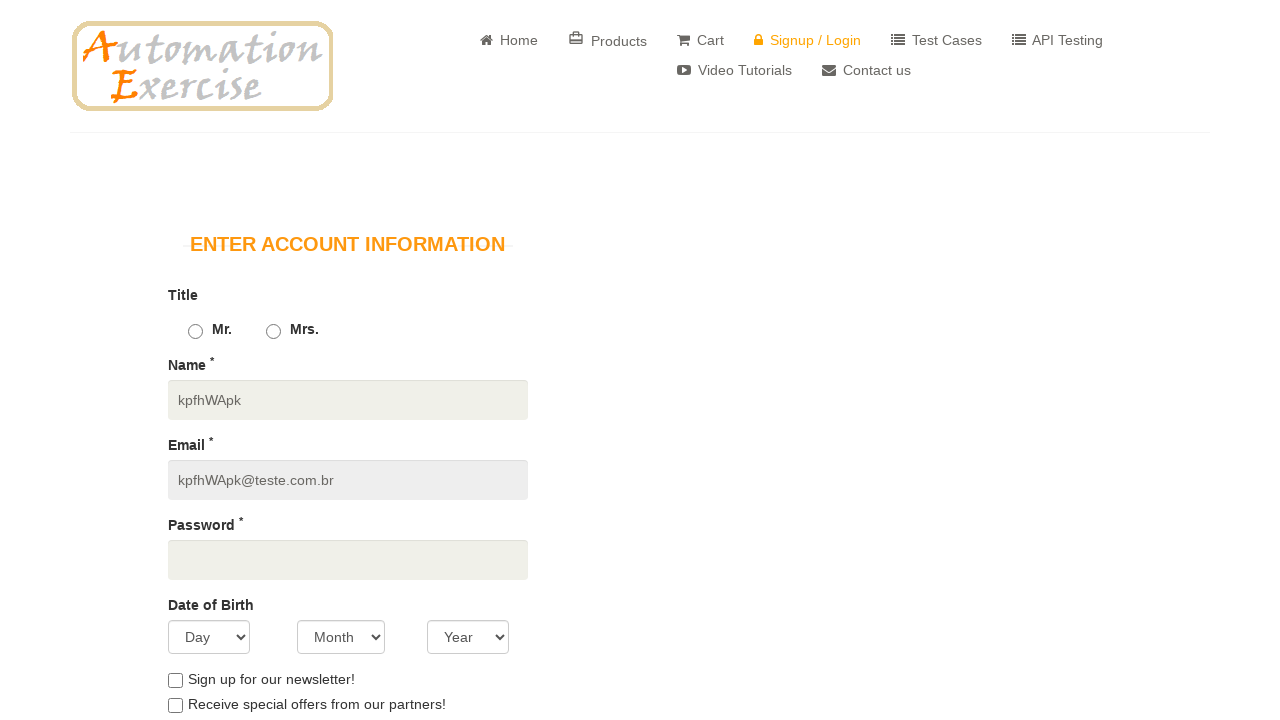

Selected 'Mr.' gender option at (195, 332) on #id_gender1
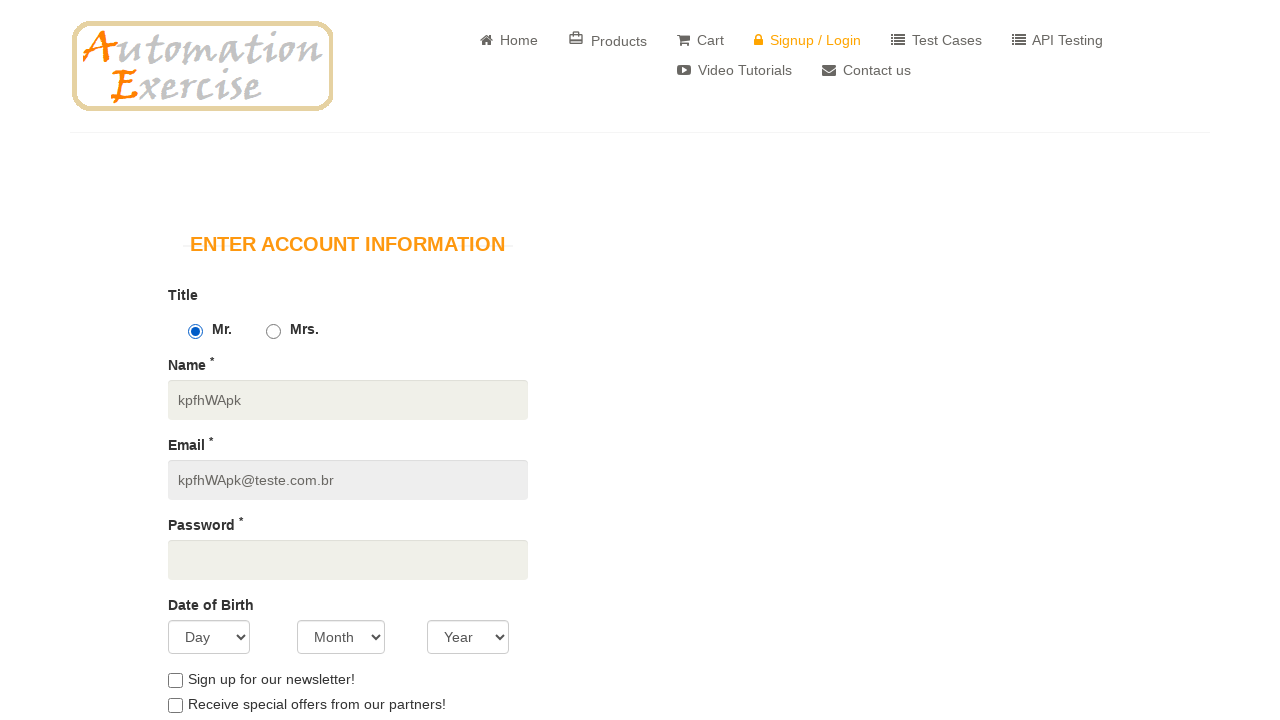

Filled password field with account password on #password
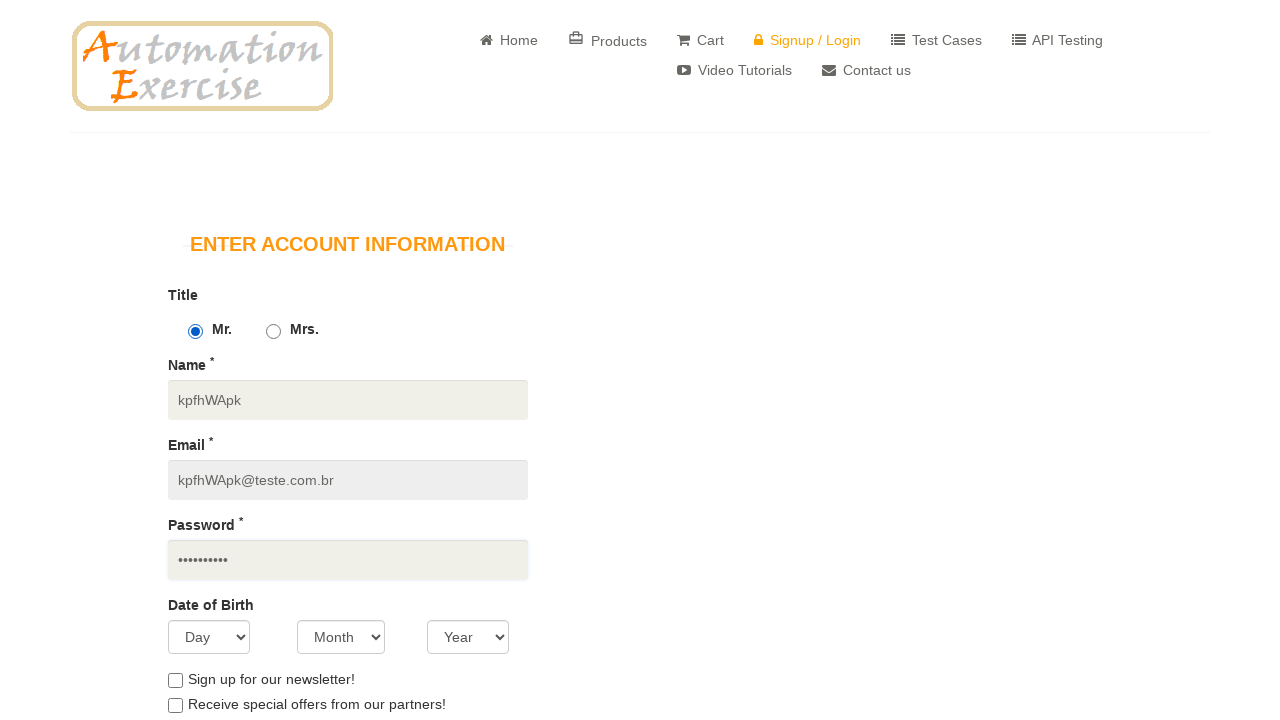

Selected day 18 for date of birth on #days
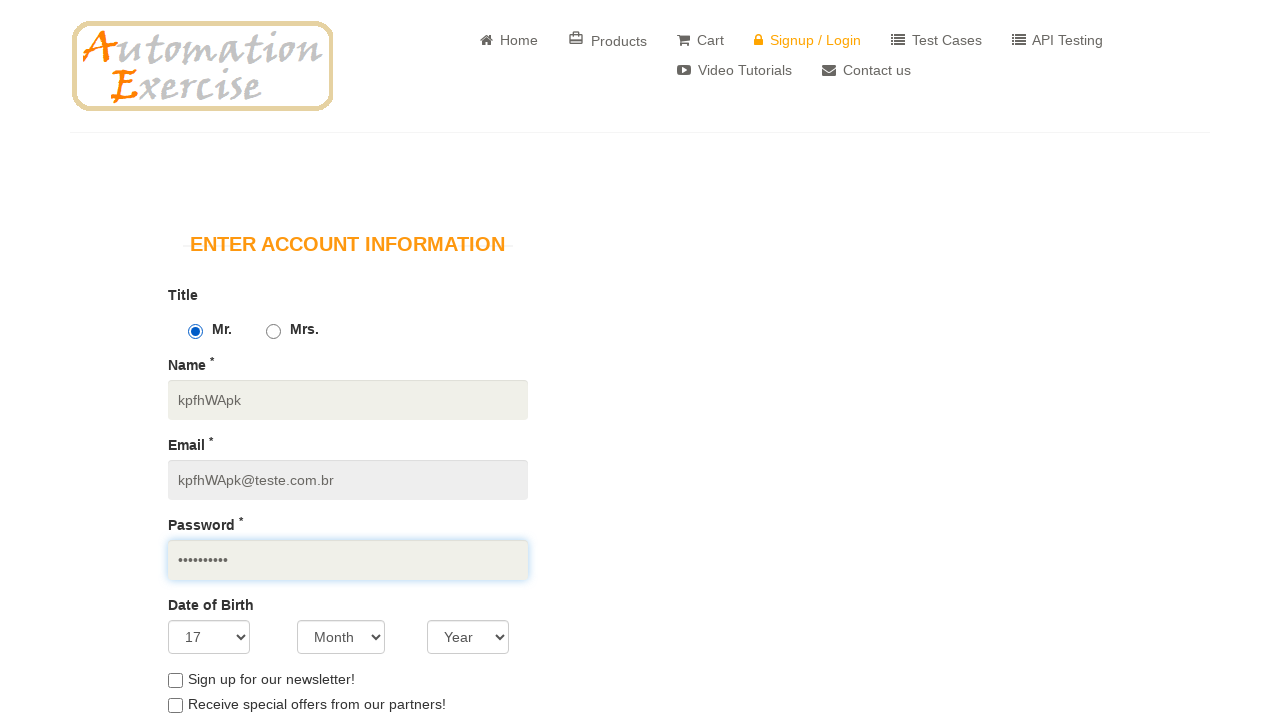

Selected month 8 (August) for date of birth on #months
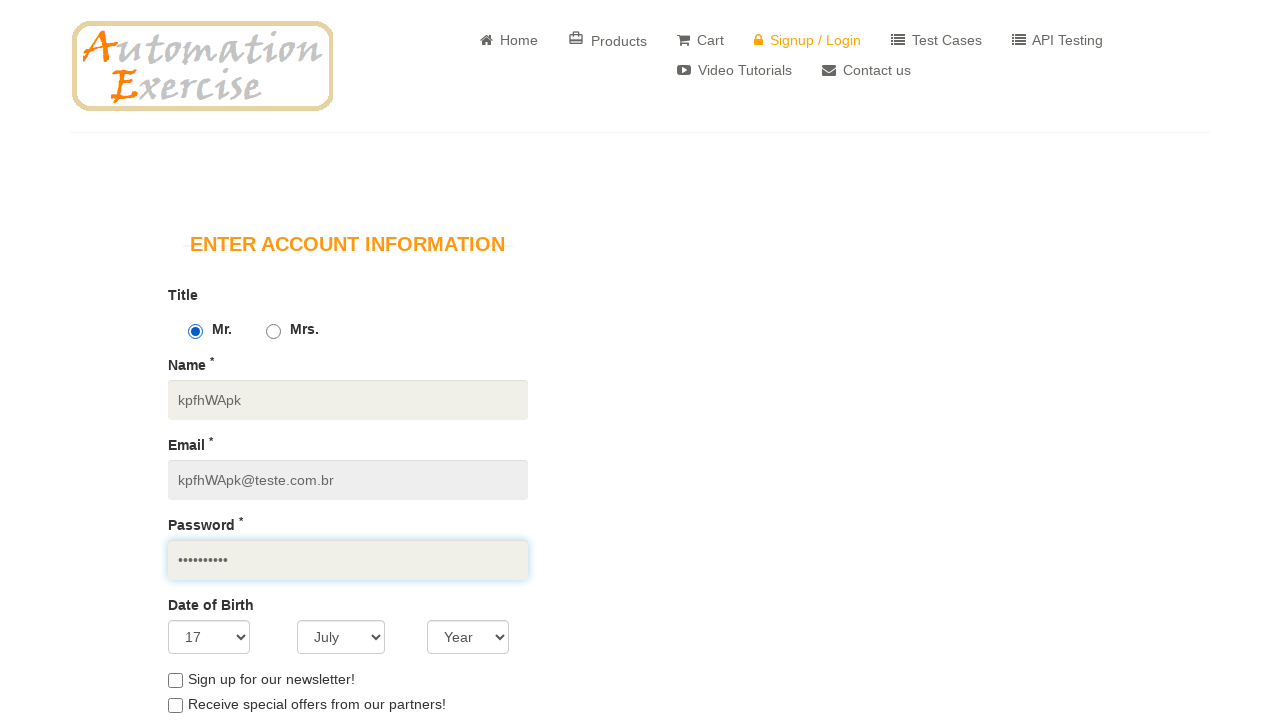

Selected year for date of birth on #years
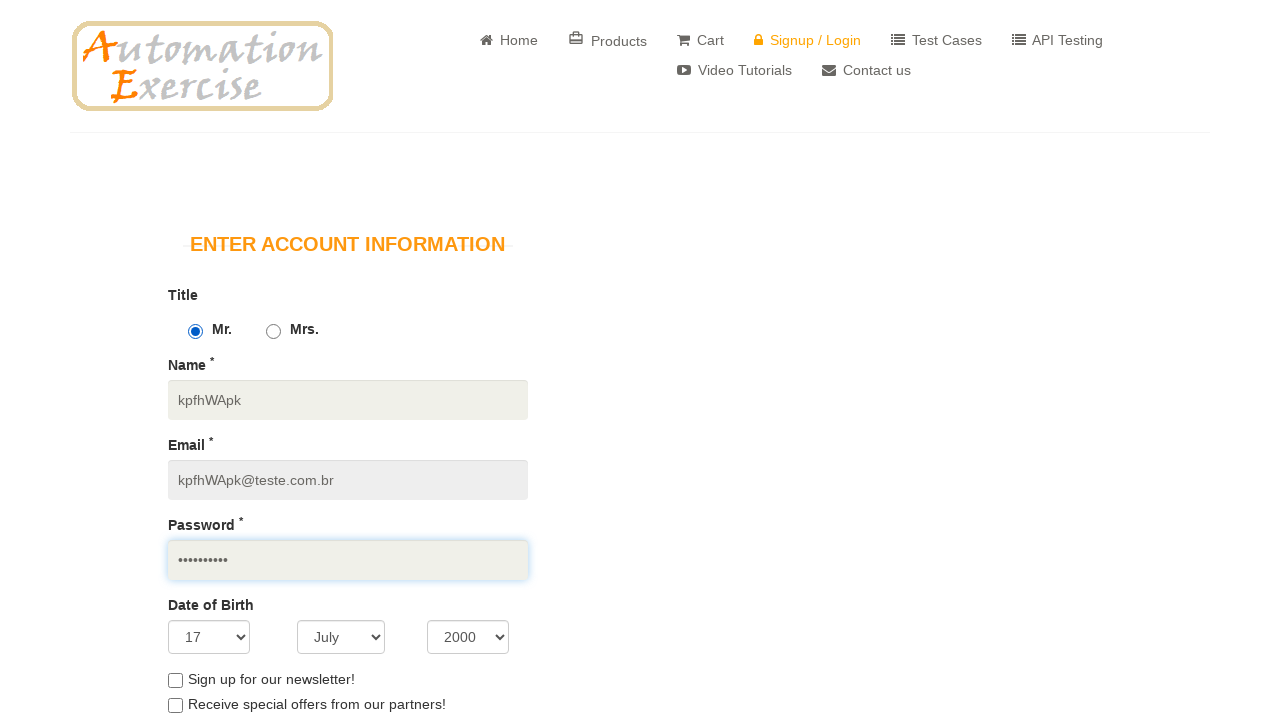

Checked newsletter subscription checkbox at (175, 680) on #newsletter
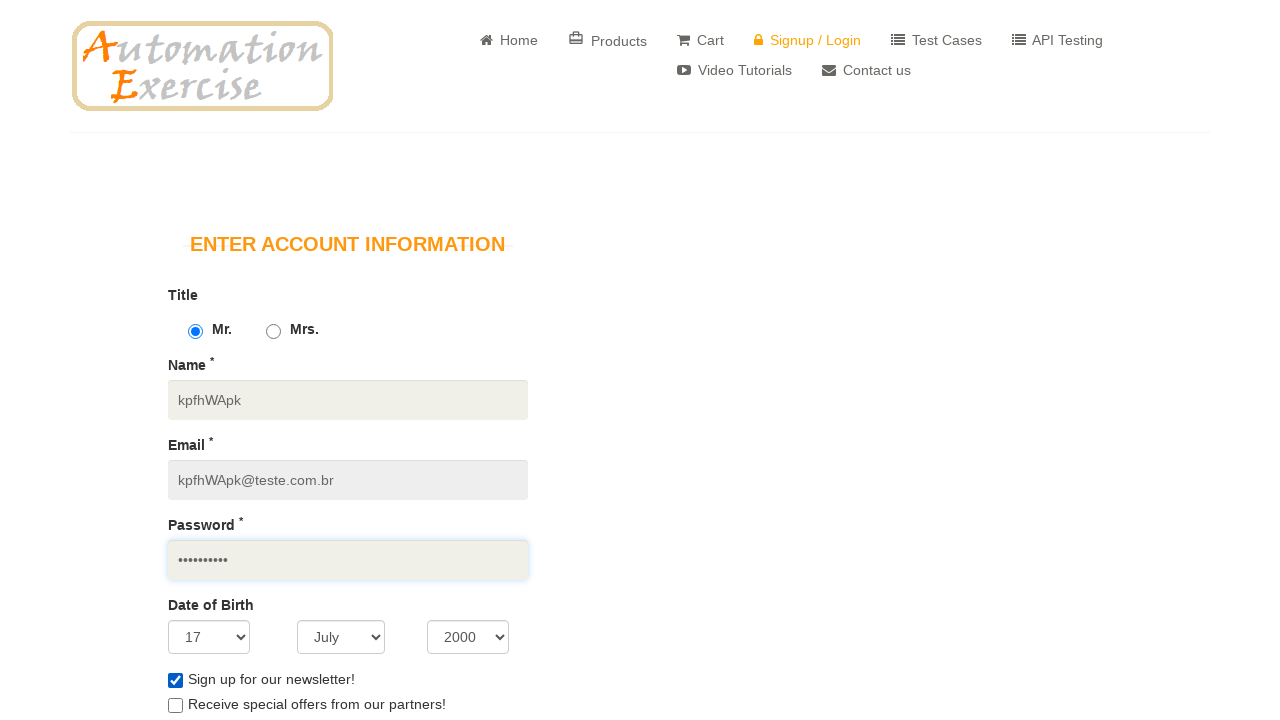

Checked special offers checkbox at (175, 706) on #optin
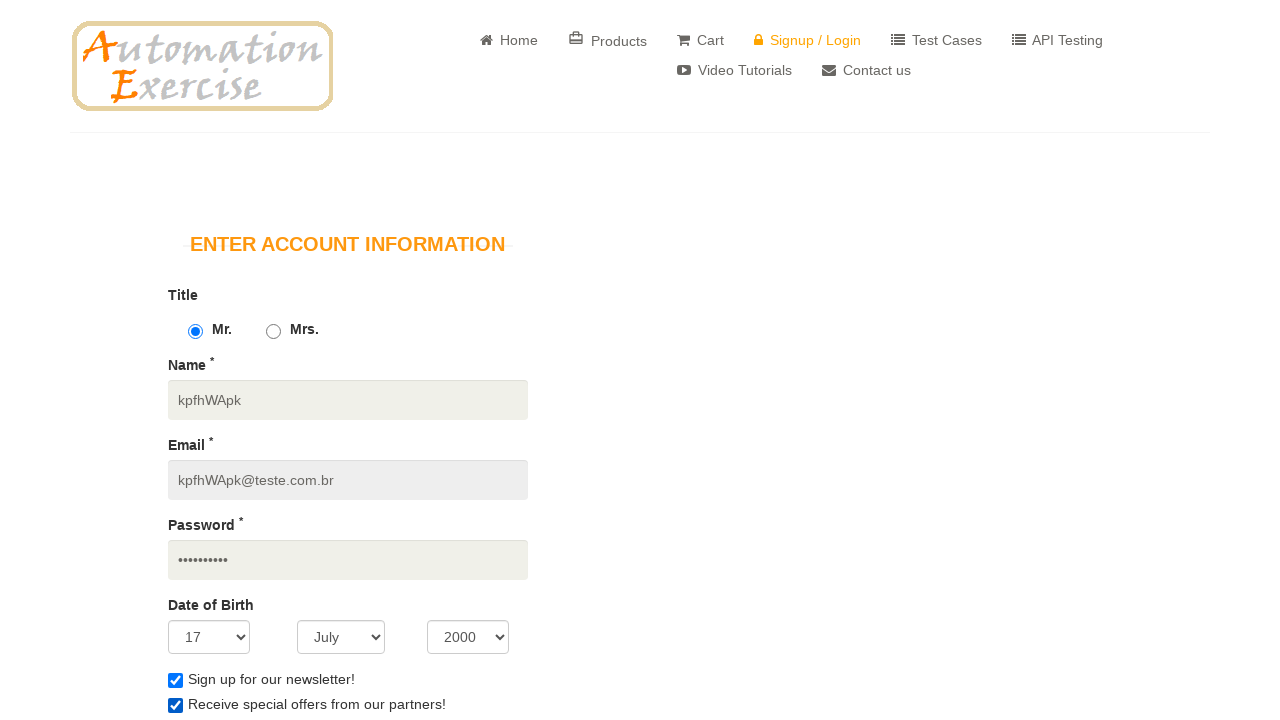

Filled first name field with 'Pedro' on #first_name
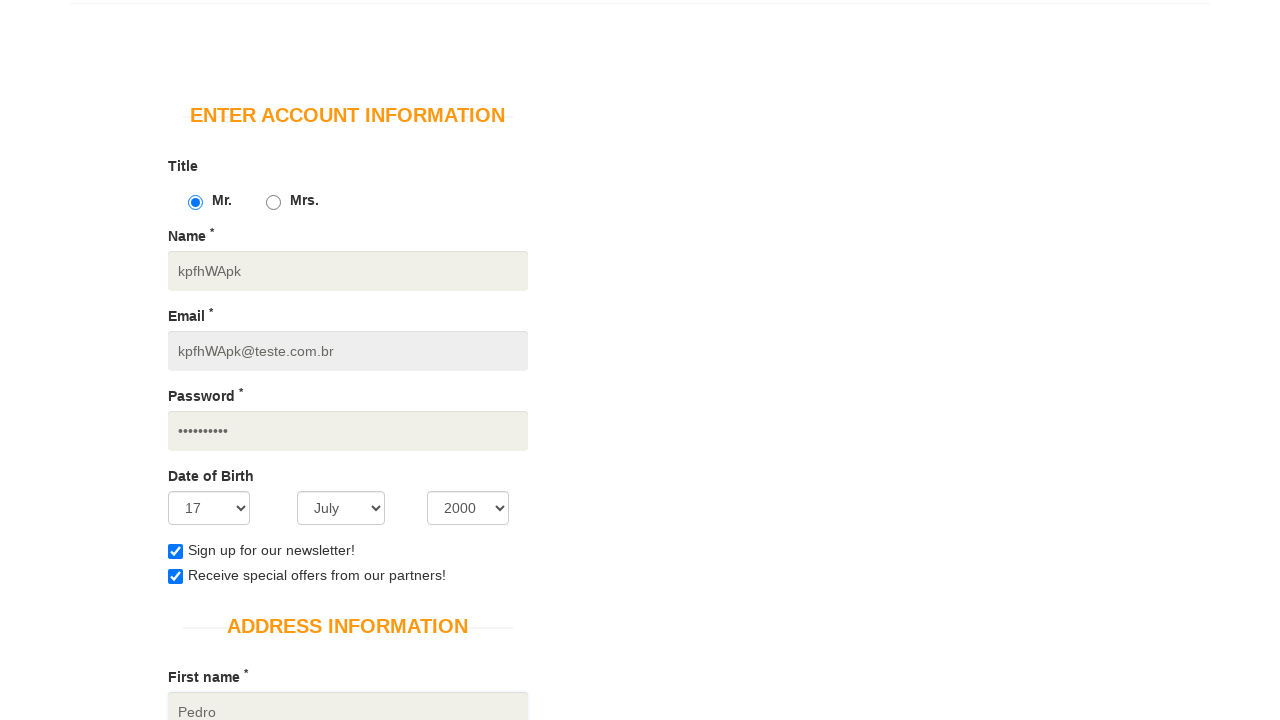

Filled last name field with 'Laranja' on #last_name
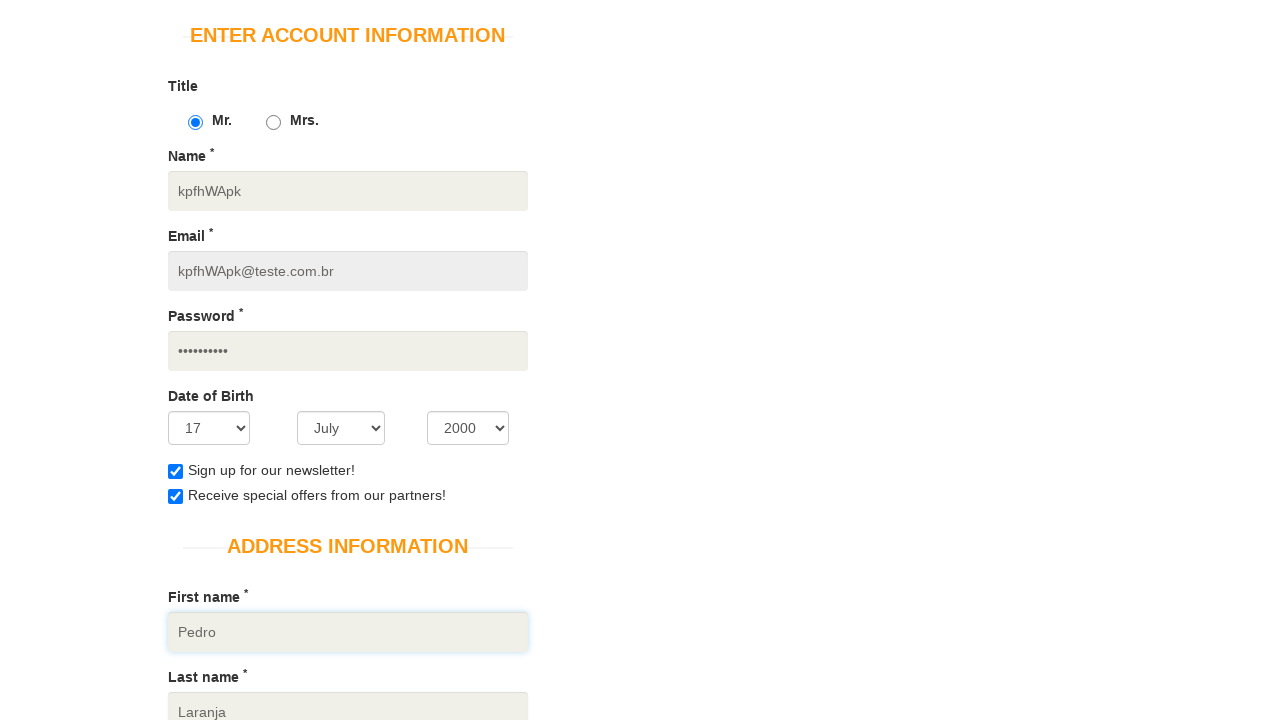

Filled company field with 'Curso2000Teste' on #company
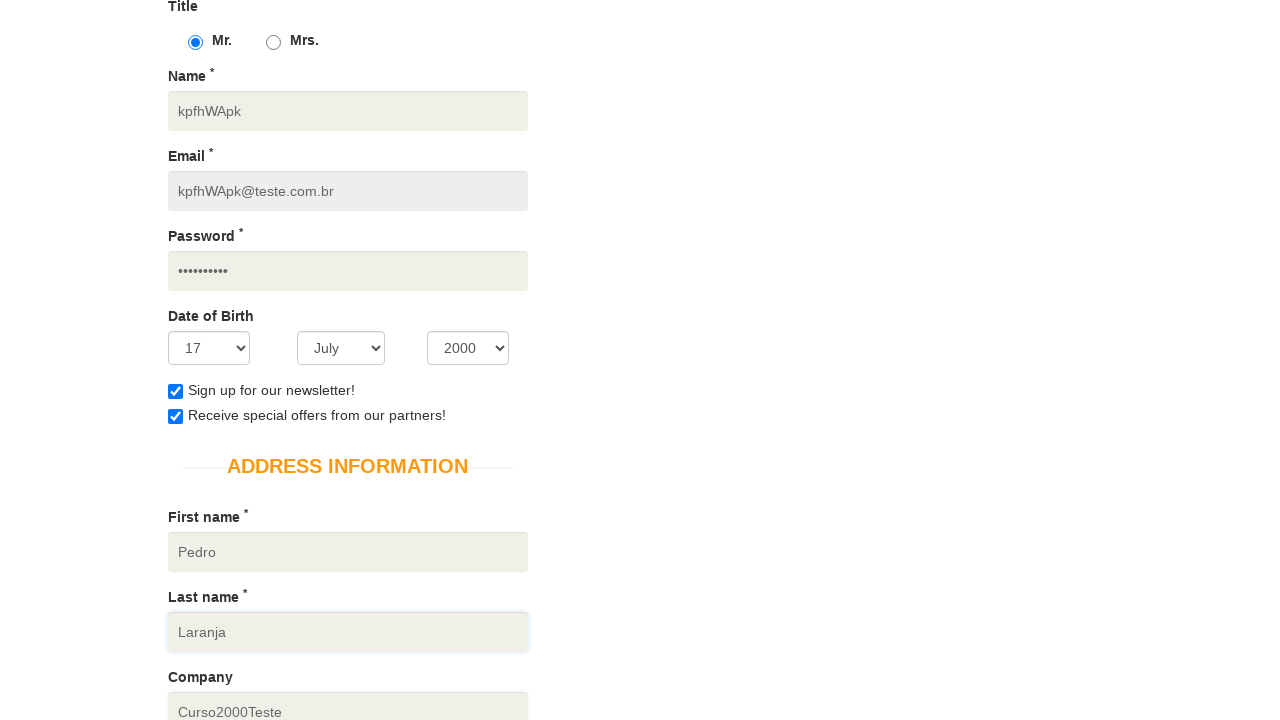

Filled address field with 'Rua A' on #address1
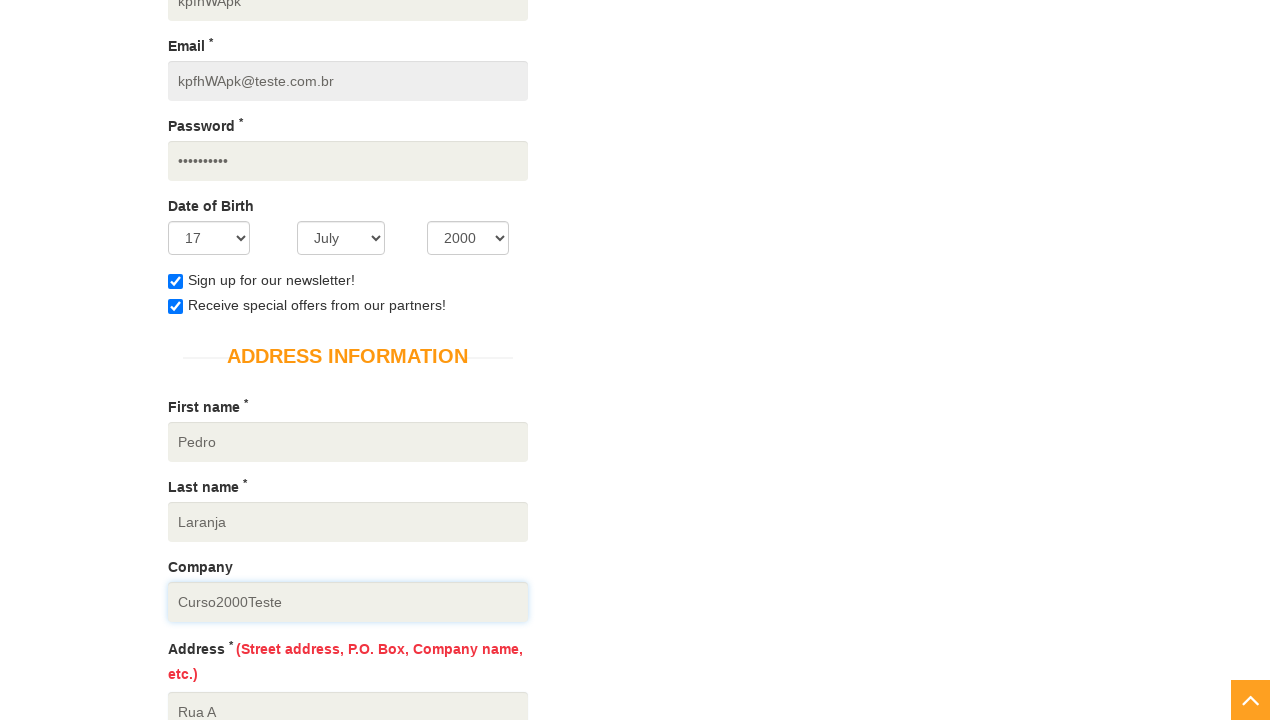

Selected country from dropdown on #country
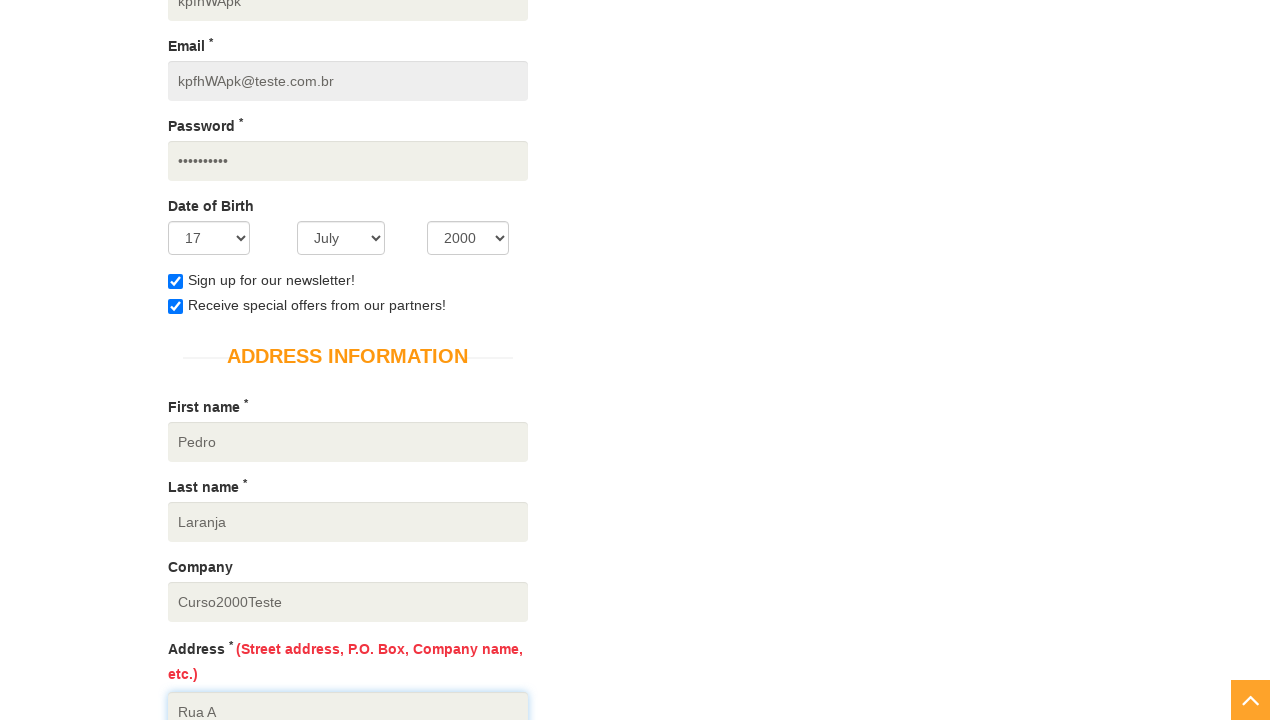

Filled state field with 'NEW YORK' on #state
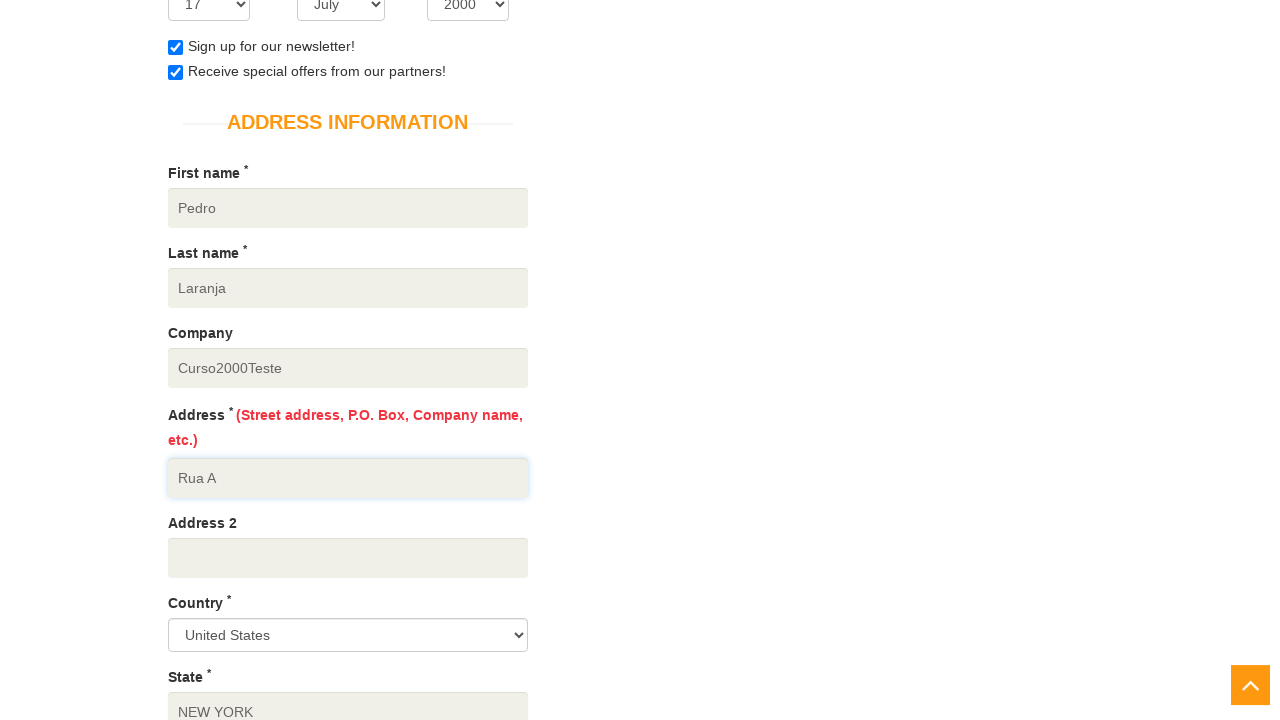

Filled city field with 'Olean' on #city
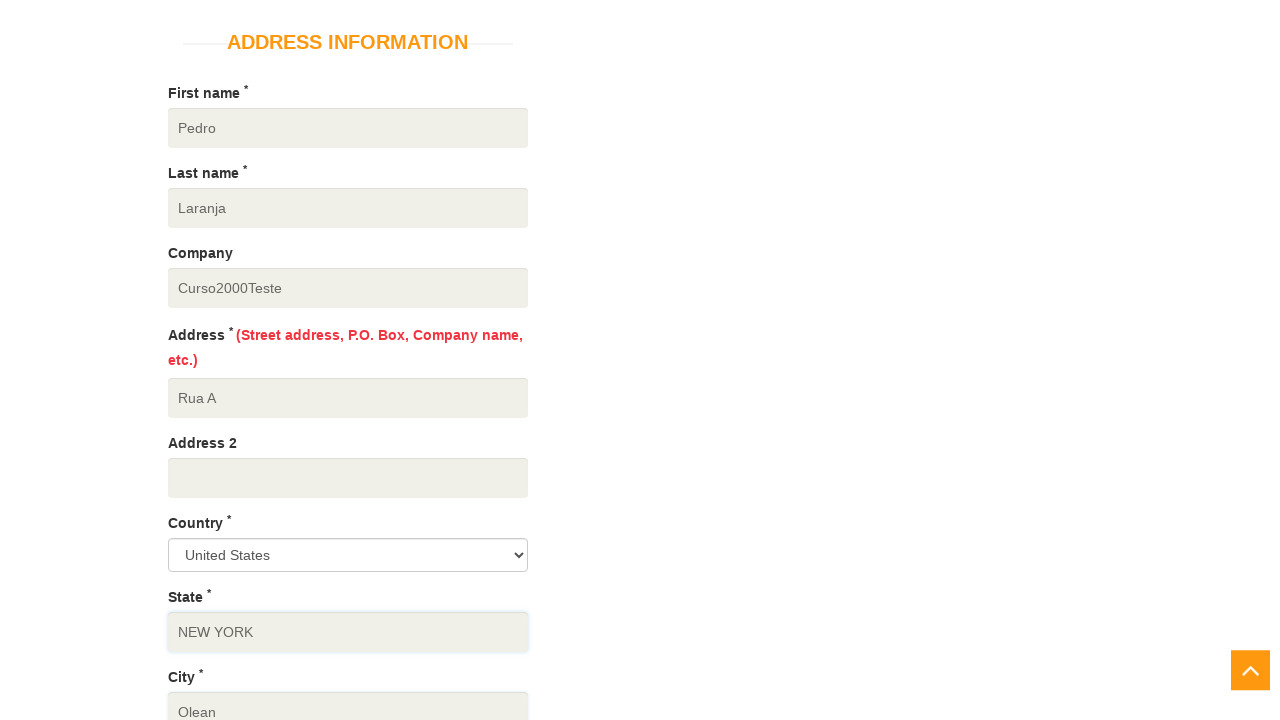

Filled zipcode field with '41545154557' on #zipcode
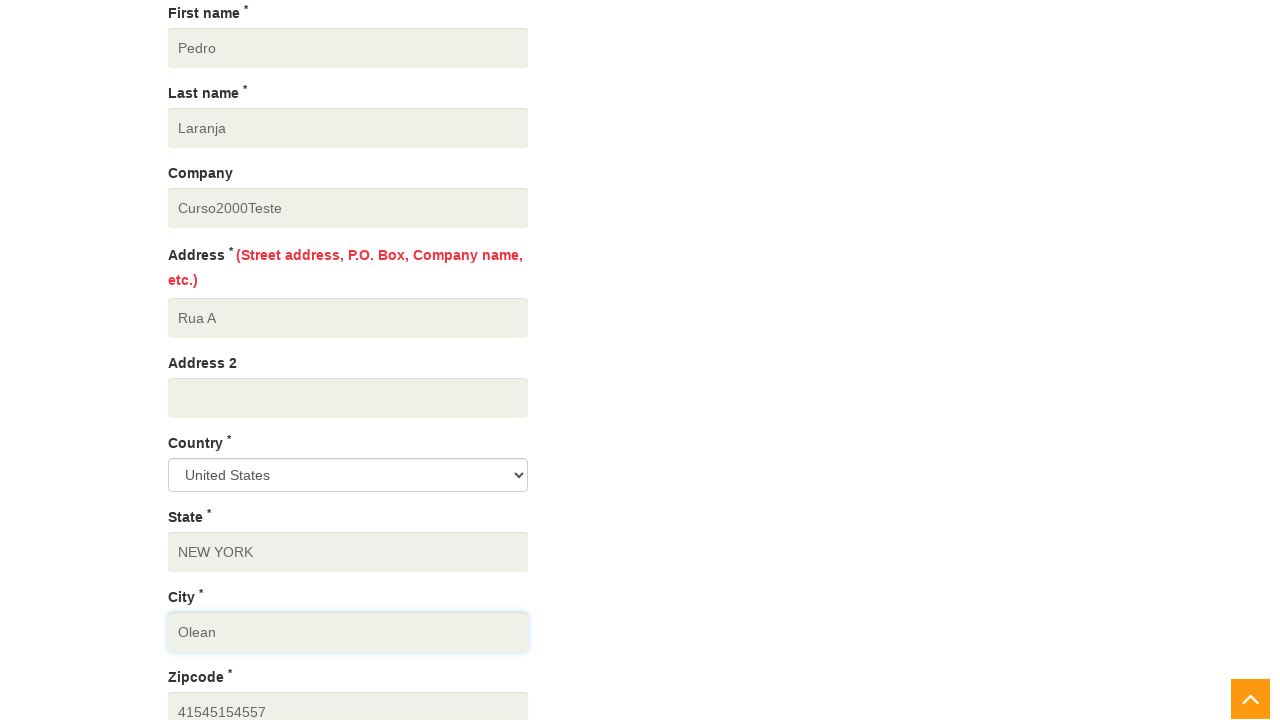

Filled mobile number field with '54869-0148845' on #mobile_number
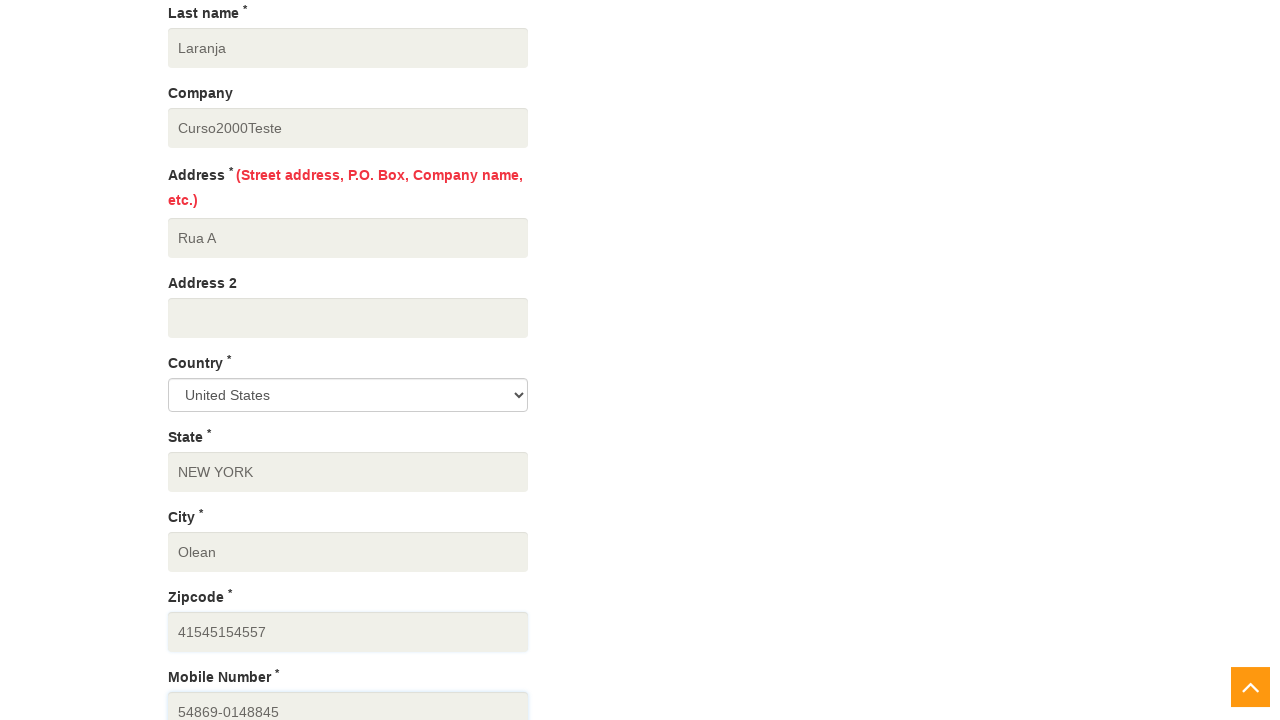

Clicked create account button to submit registration at (241, 360) on #form button[type='submit']
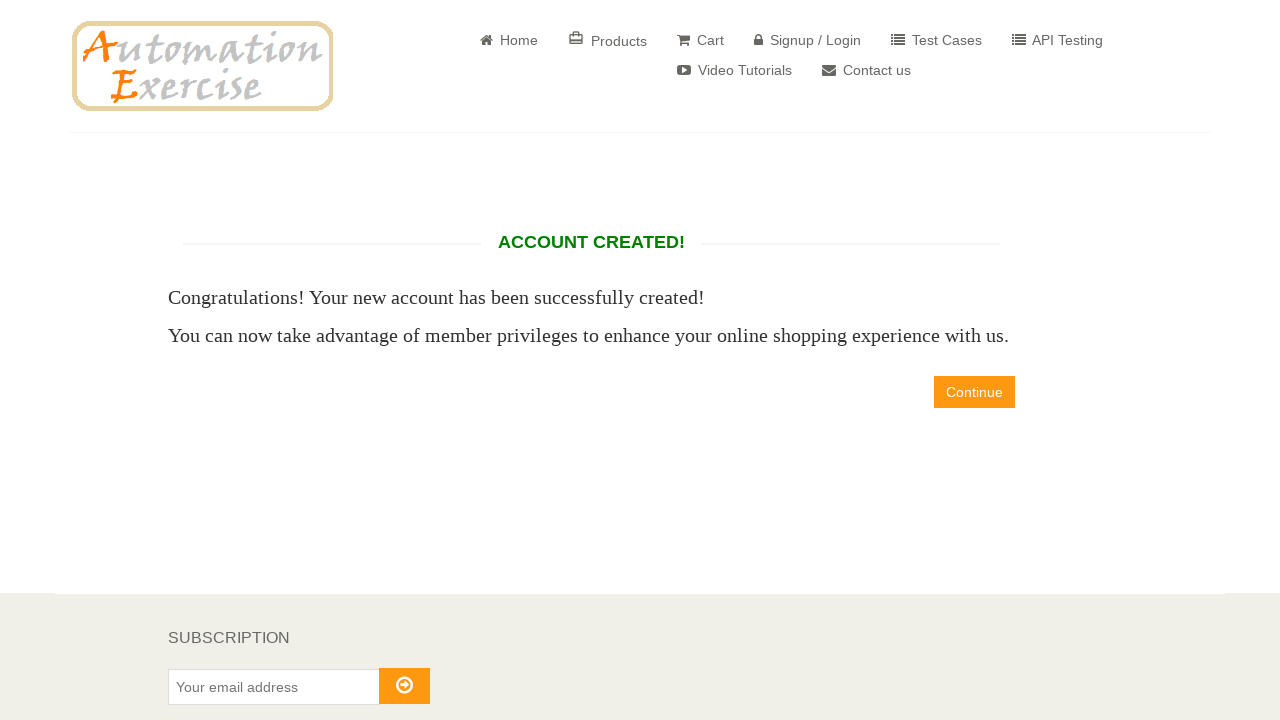

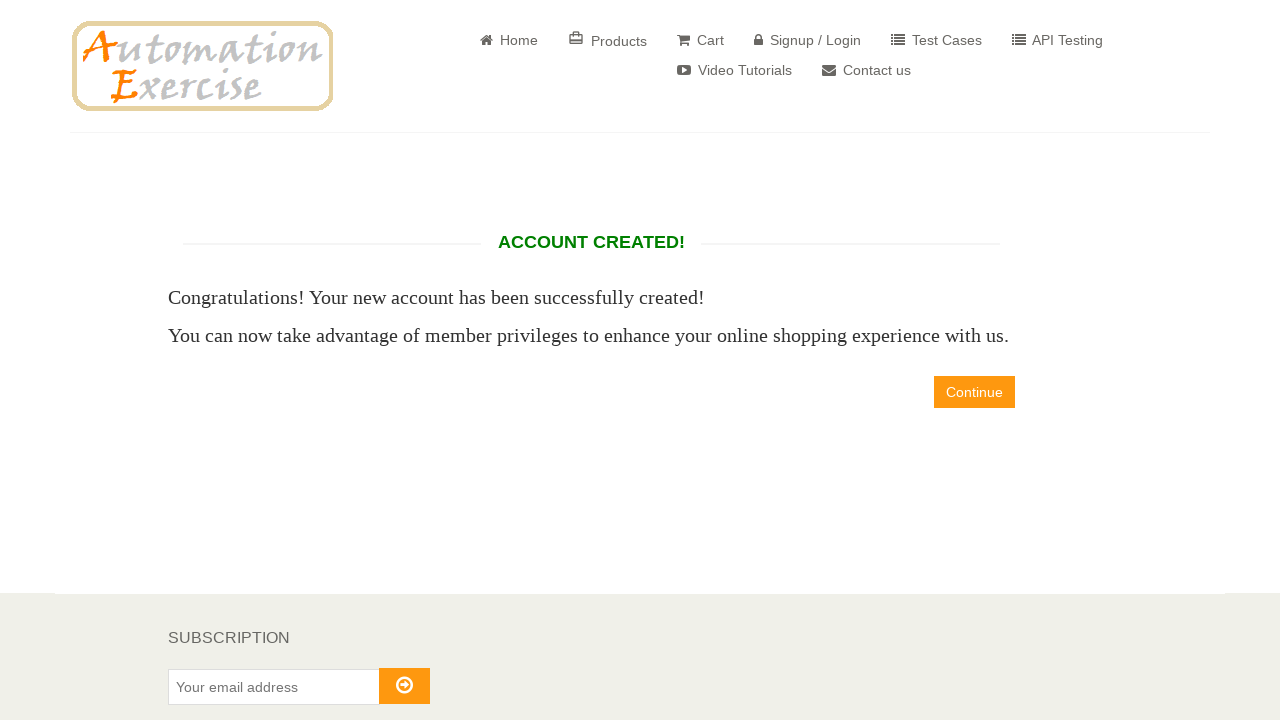